Tests jQuery UI spinner widget functionality by setting values, using keyboard navigation, toggling enable/disable state, and verifying alerts

Starting URL: https://jqueryui.com/spinner/

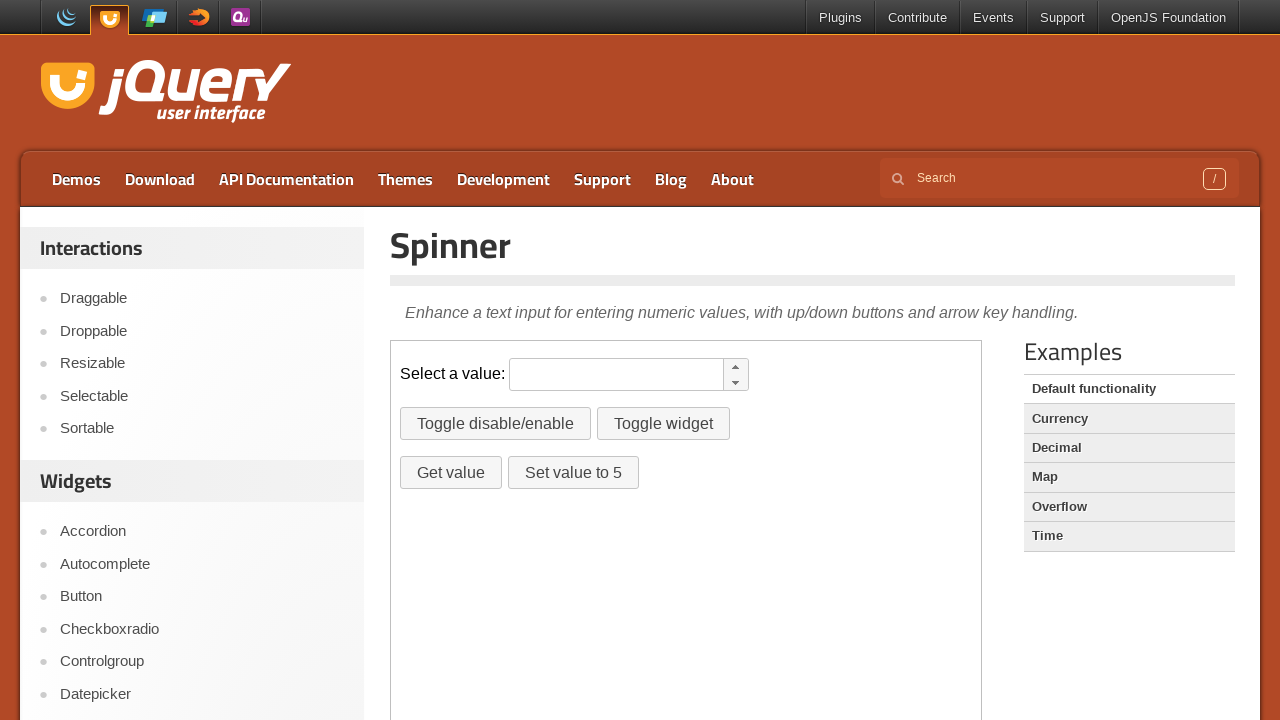

Located and switched to demo iframe
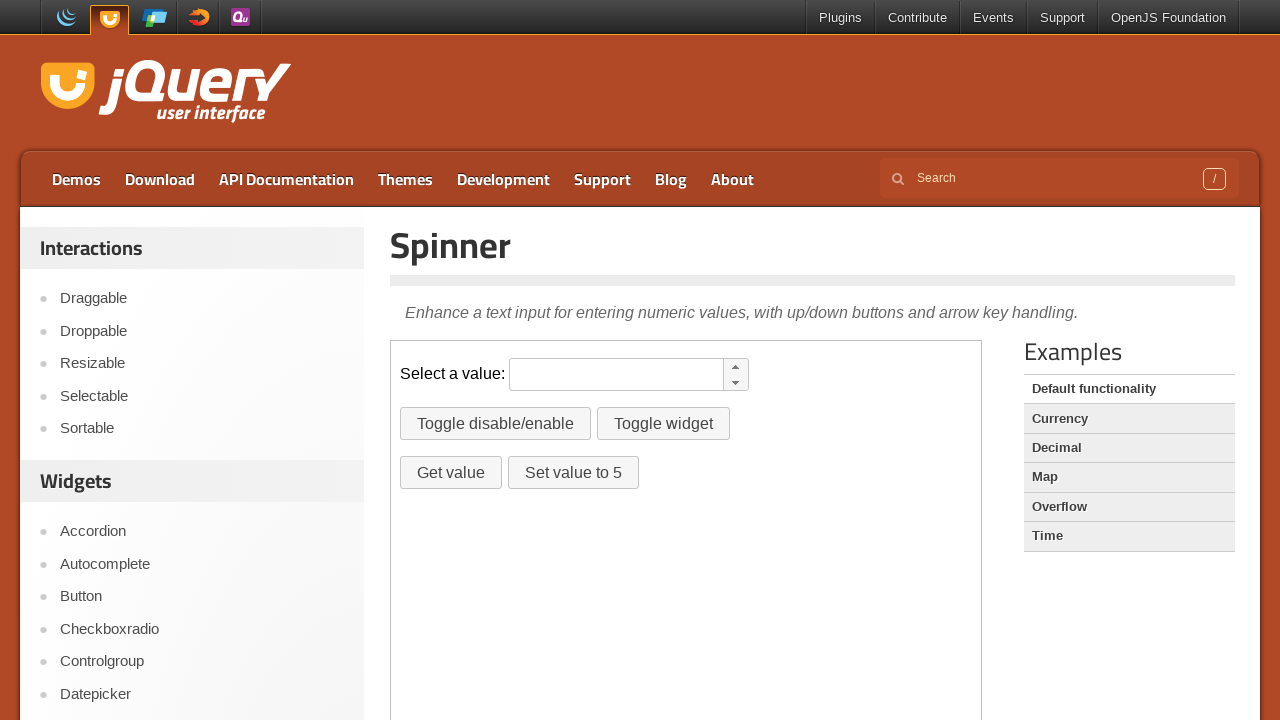

Set spinner initial value to 10 on .demo-frame >> internal:control=enter-frame >> #spinner
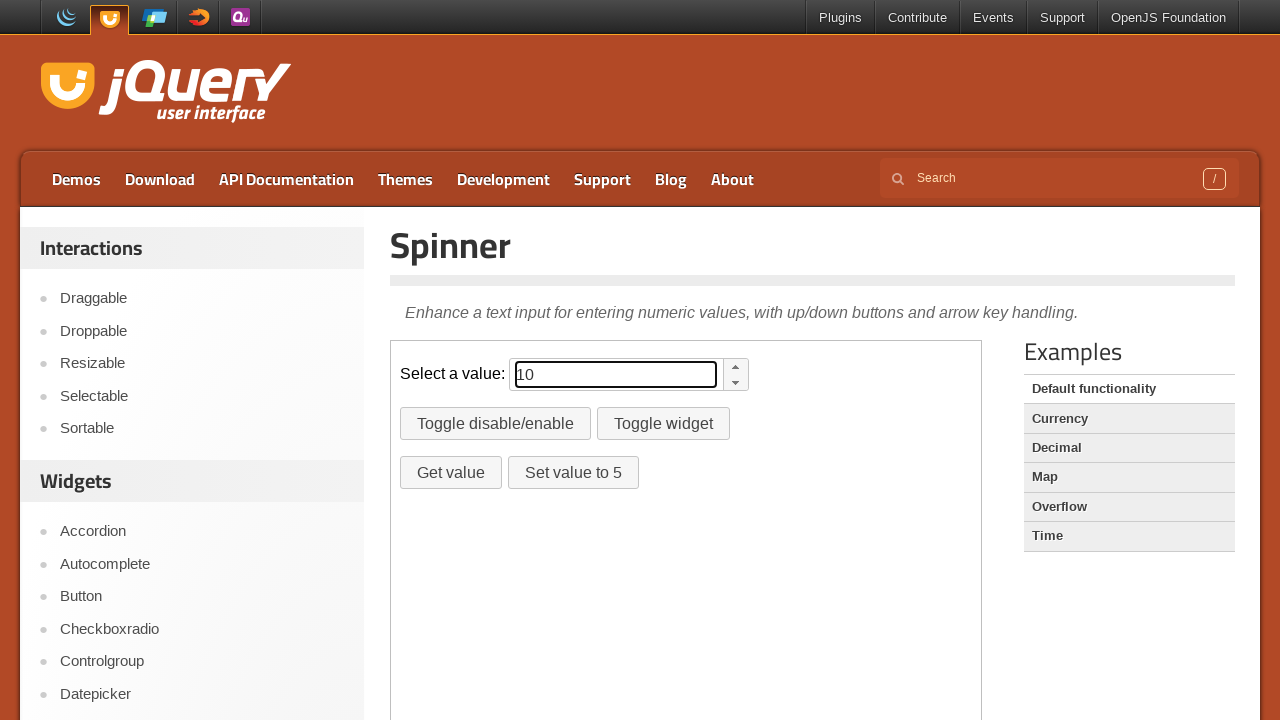

Pressed ArrowUp key to increment spinner value (iteration 1/10) on .demo-frame >> internal:control=enter-frame >> #spinner
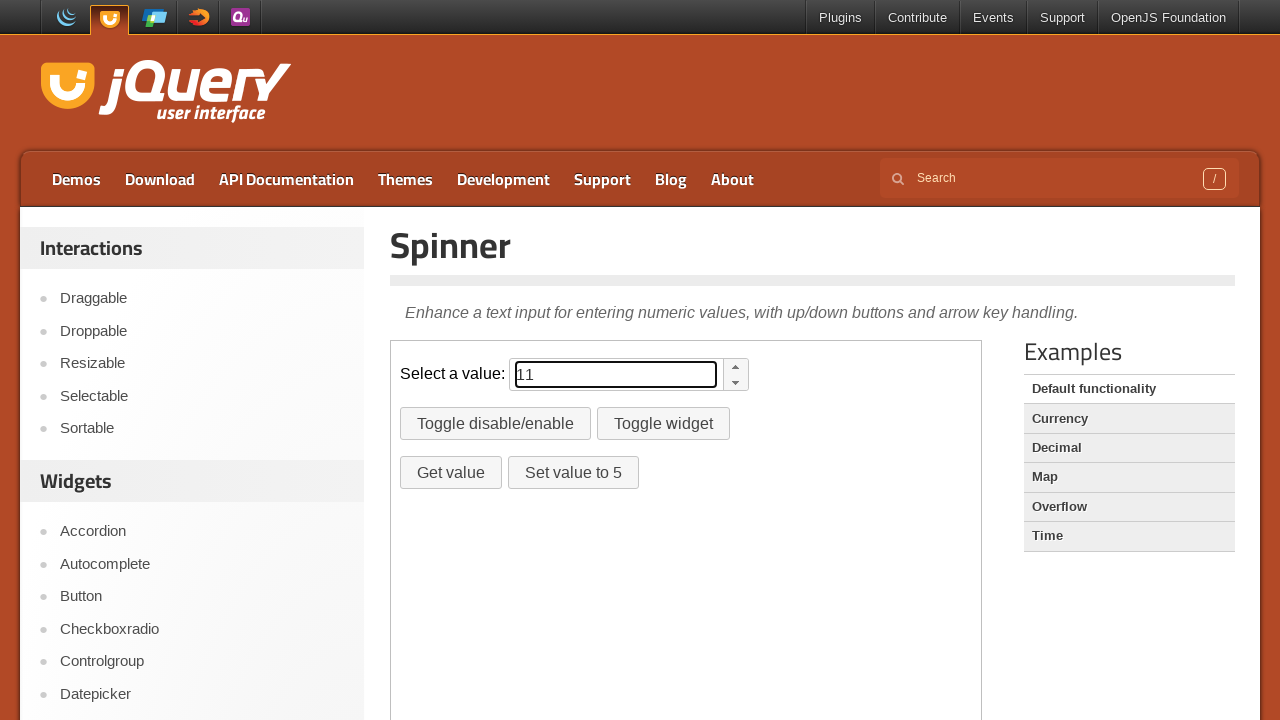

Pressed ArrowUp key to increment spinner value (iteration 2/10) on .demo-frame >> internal:control=enter-frame >> #spinner
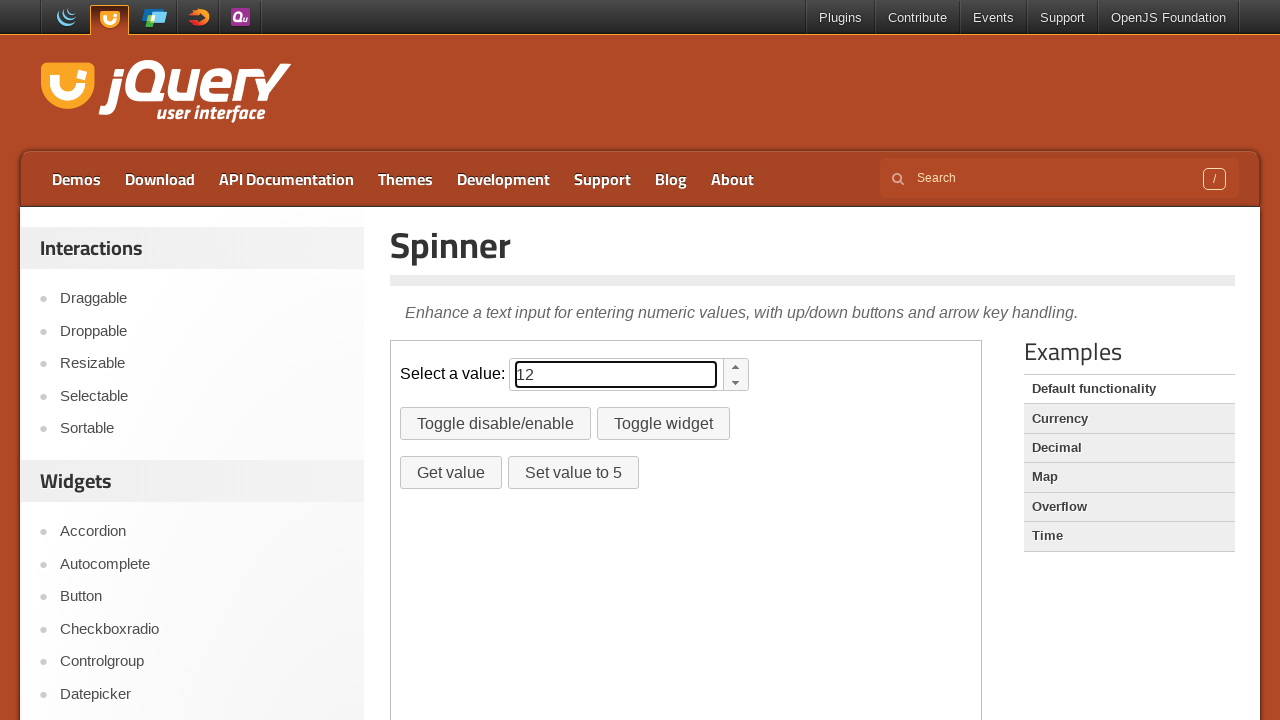

Pressed ArrowUp key to increment spinner value (iteration 3/10) on .demo-frame >> internal:control=enter-frame >> #spinner
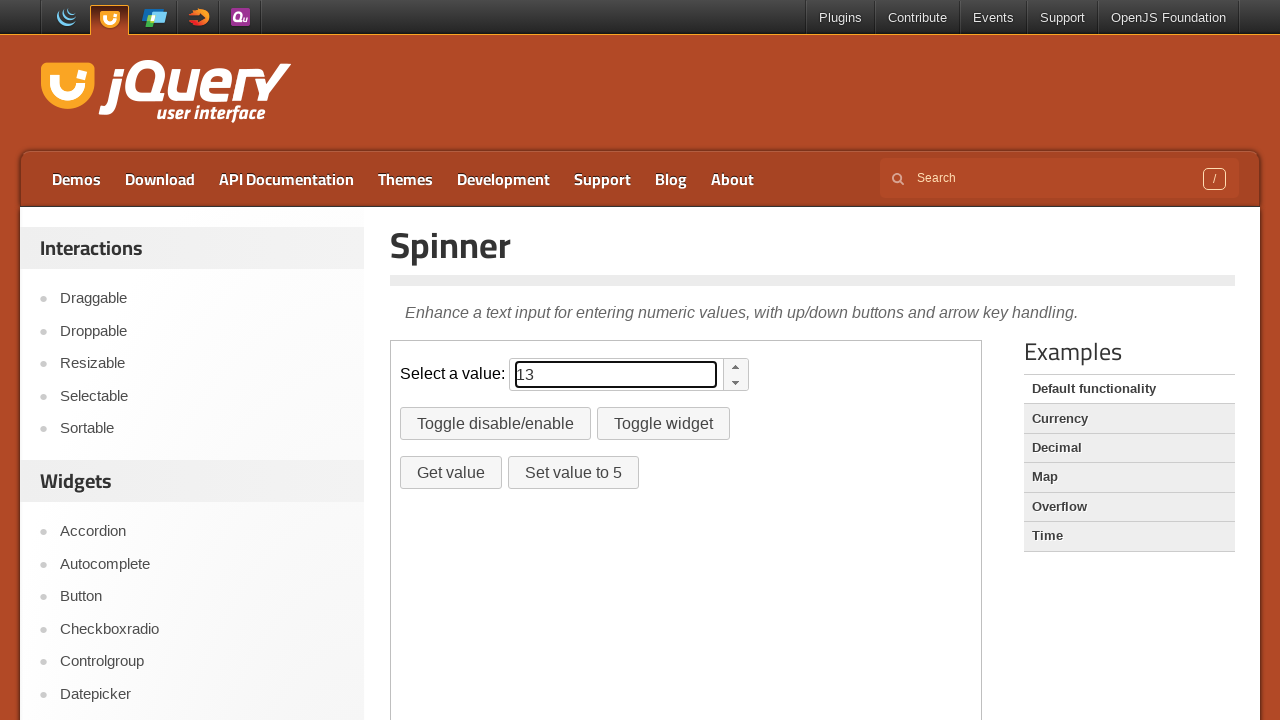

Pressed ArrowUp key to increment spinner value (iteration 4/10) on .demo-frame >> internal:control=enter-frame >> #spinner
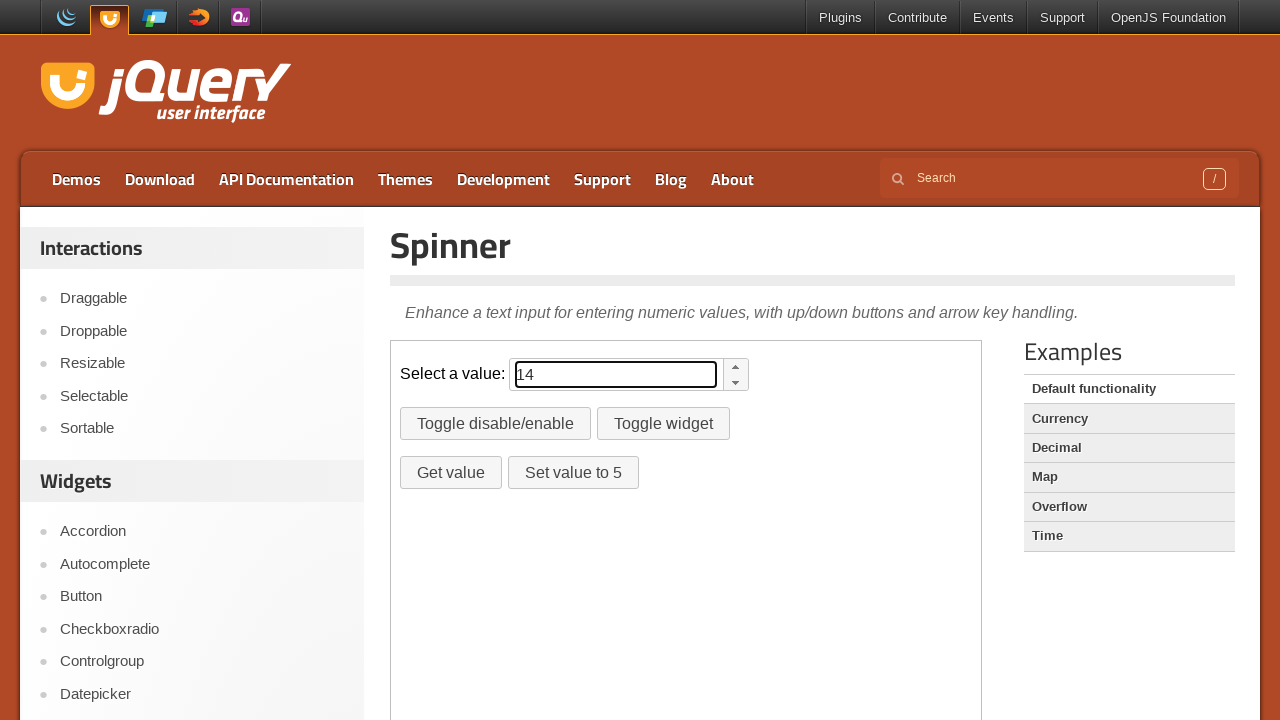

Pressed ArrowUp key to increment spinner value (iteration 5/10) on .demo-frame >> internal:control=enter-frame >> #spinner
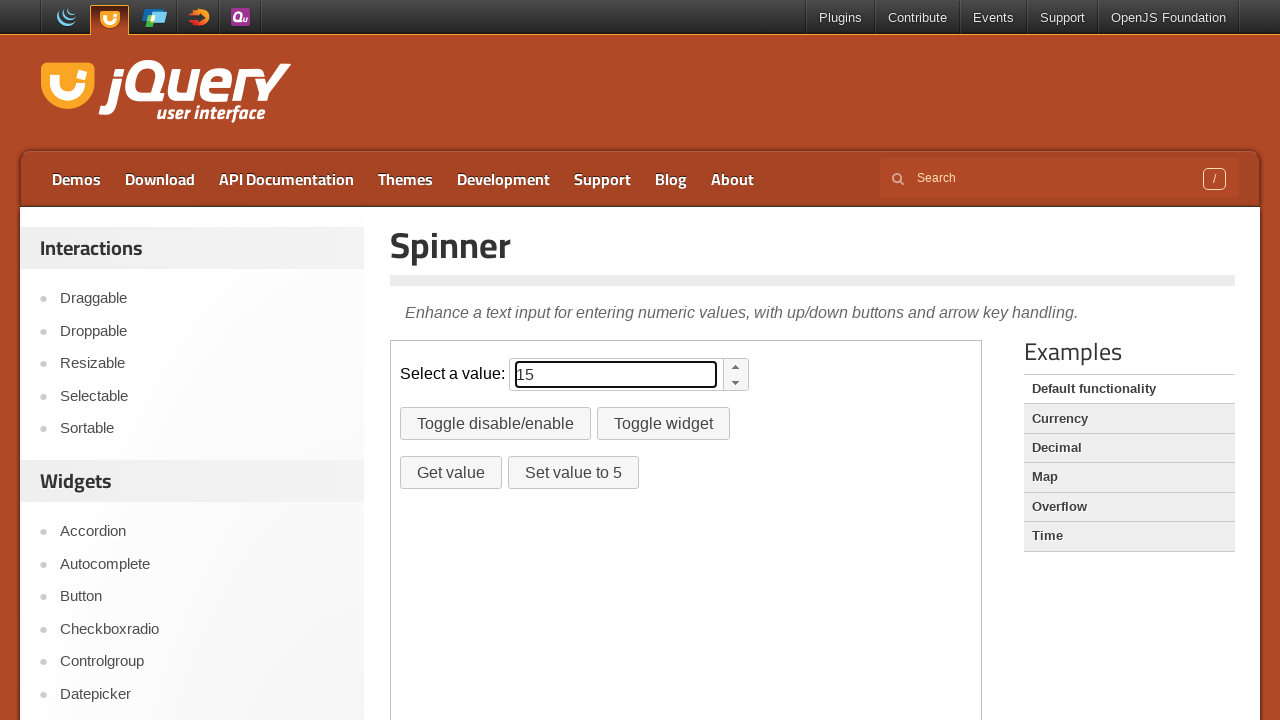

Pressed ArrowUp key to increment spinner value (iteration 6/10) on .demo-frame >> internal:control=enter-frame >> #spinner
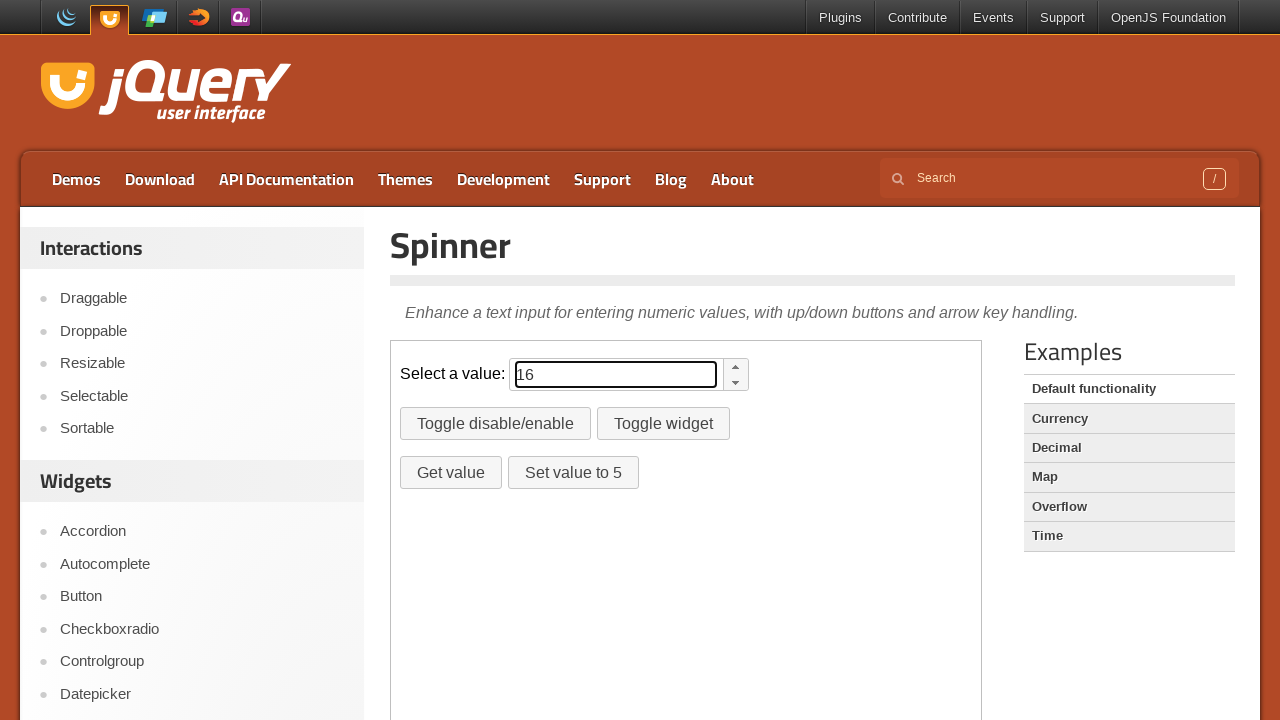

Pressed ArrowUp key to increment spinner value (iteration 7/10) on .demo-frame >> internal:control=enter-frame >> #spinner
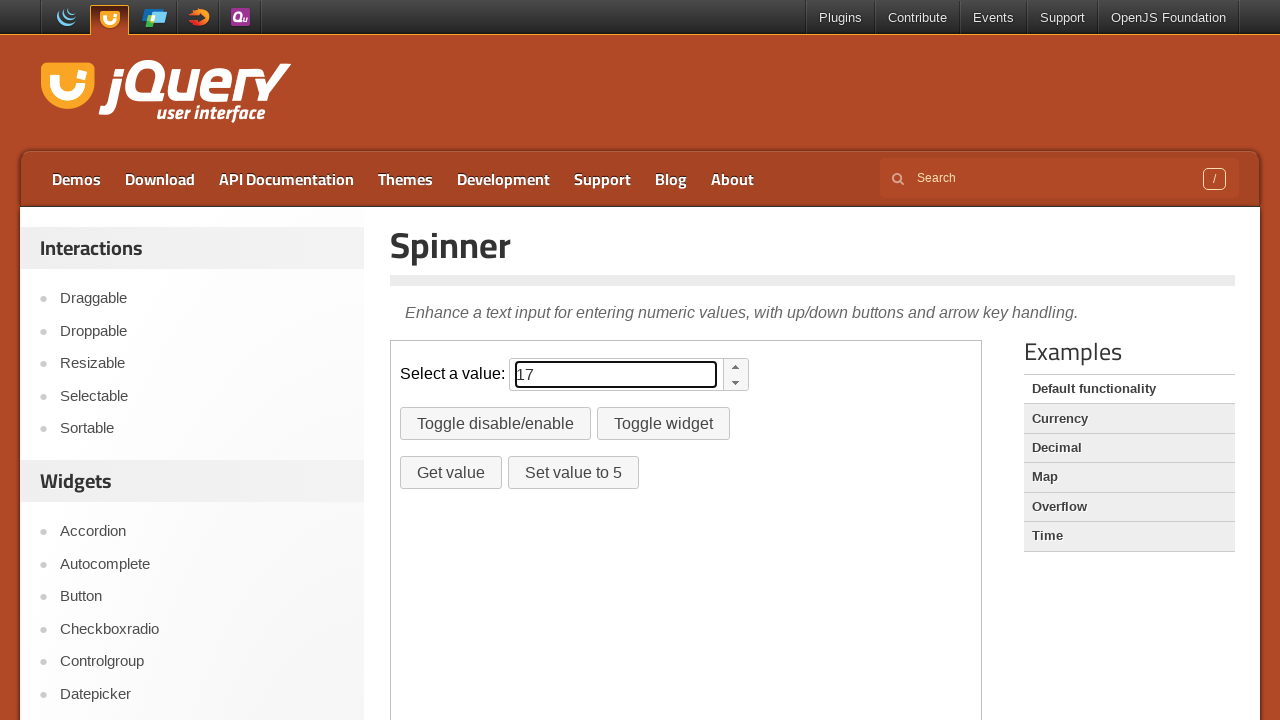

Pressed ArrowUp key to increment spinner value (iteration 8/10) on .demo-frame >> internal:control=enter-frame >> #spinner
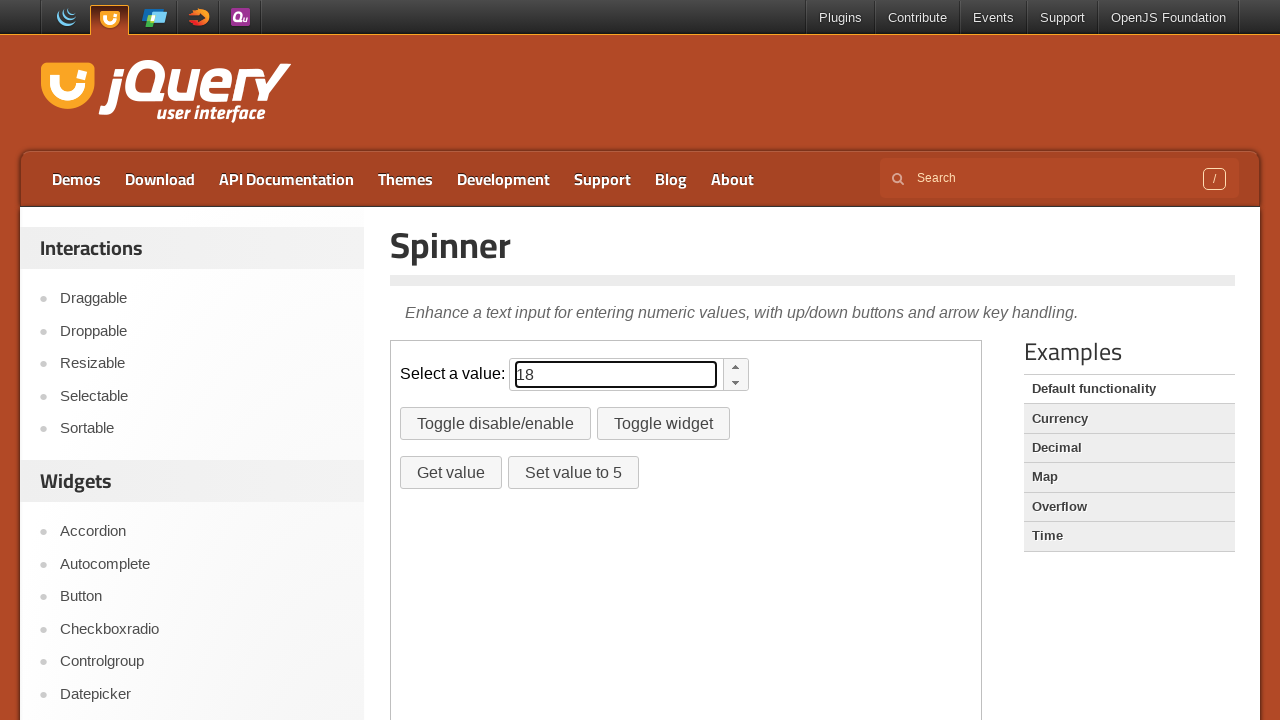

Pressed ArrowUp key to increment spinner value (iteration 9/10) on .demo-frame >> internal:control=enter-frame >> #spinner
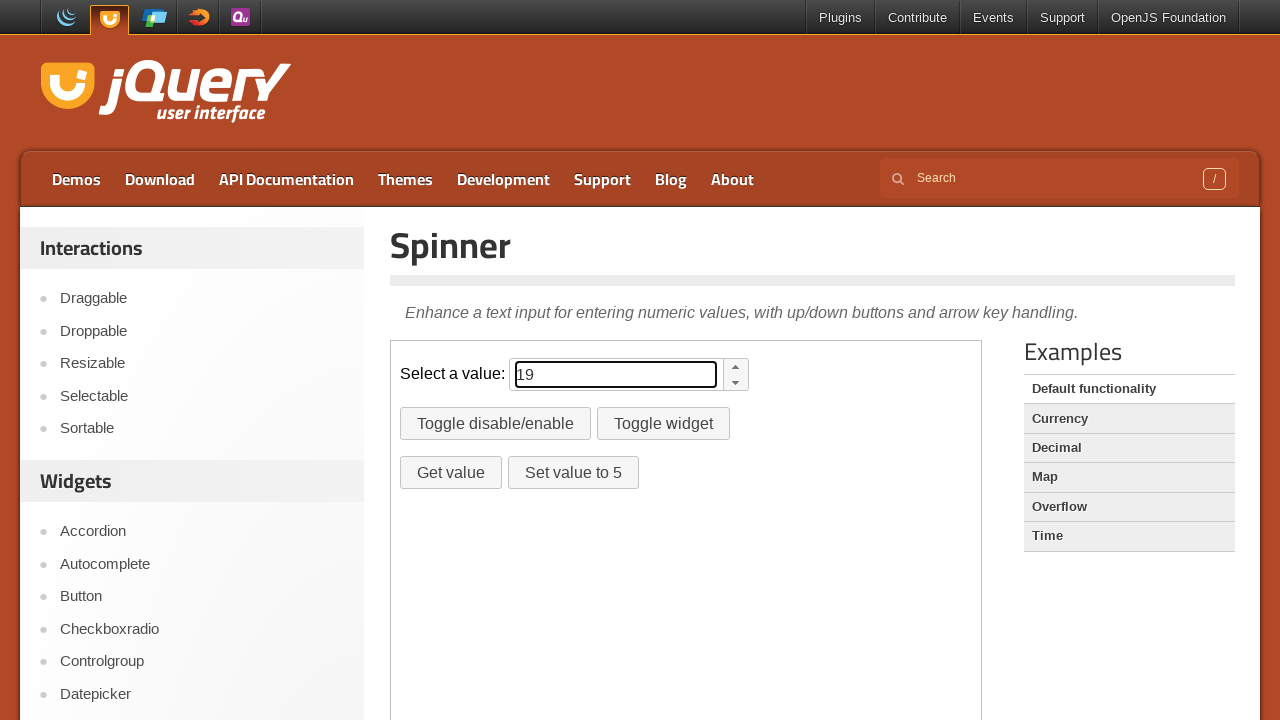

Pressed ArrowUp key to increment spinner value (iteration 10/10) on .demo-frame >> internal:control=enter-frame >> #spinner
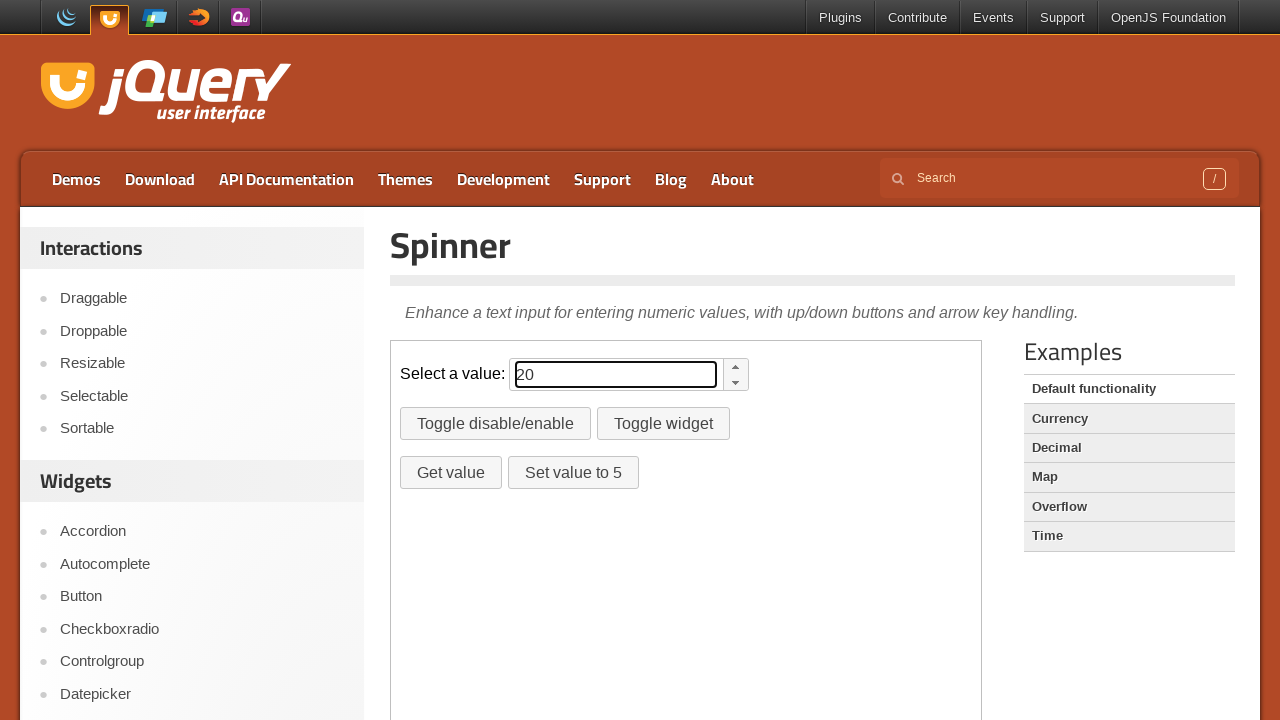

Clicked get value button to trigger alert dialog at (451, 473) on .demo-frame >> internal:control=enter-frame >> #getvalue
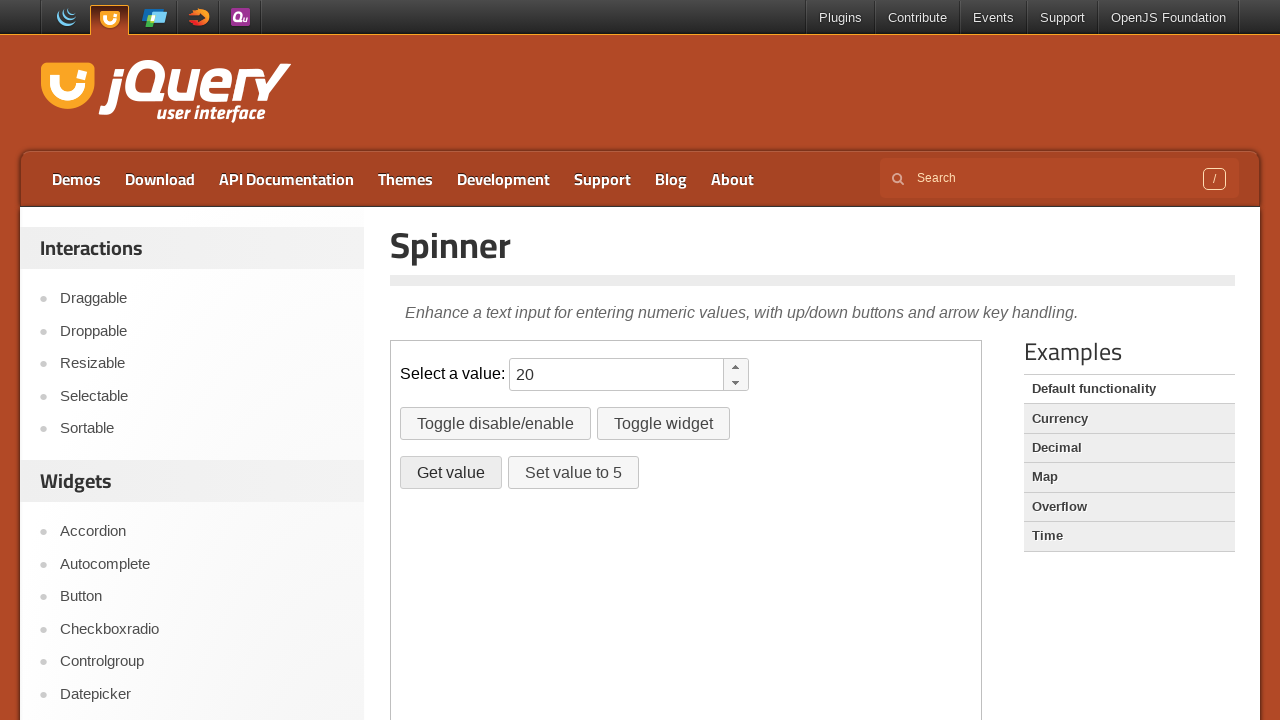

Set up dialog handler to accept alert
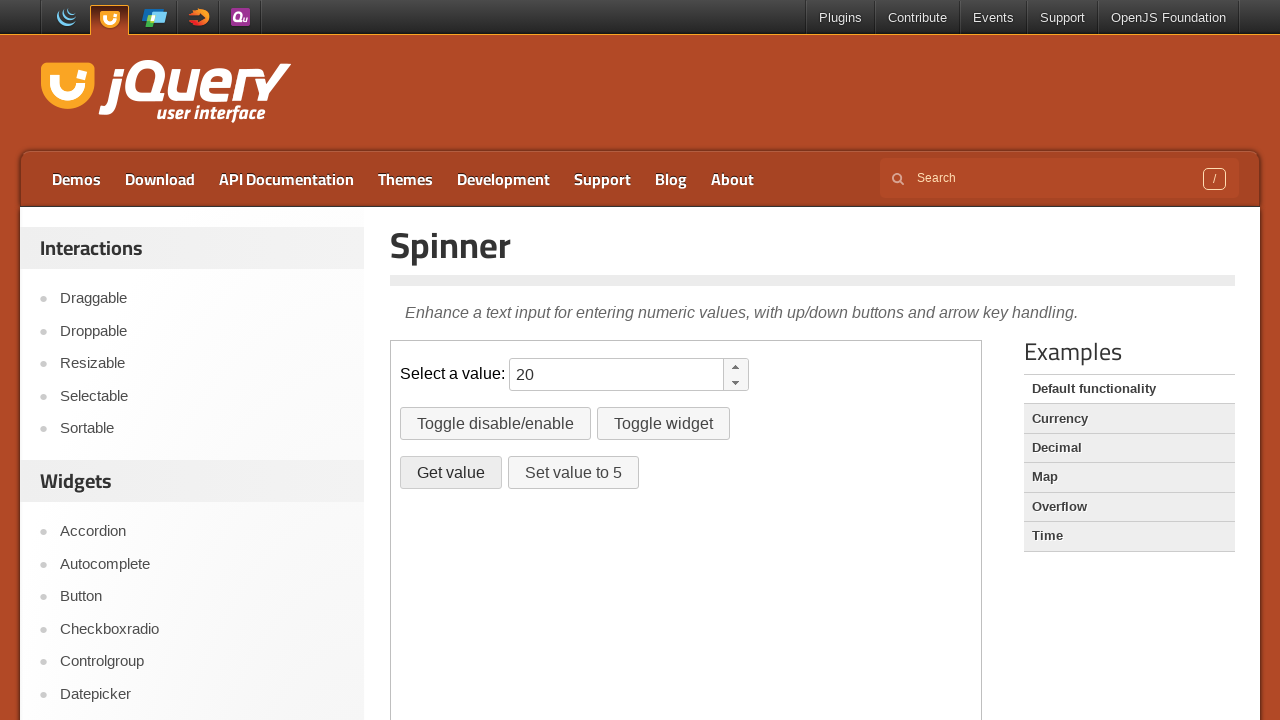

Clicked disable button to toggle spinner state (first click) at (496, 424) on .demo-frame >> internal:control=enter-frame >> #disable
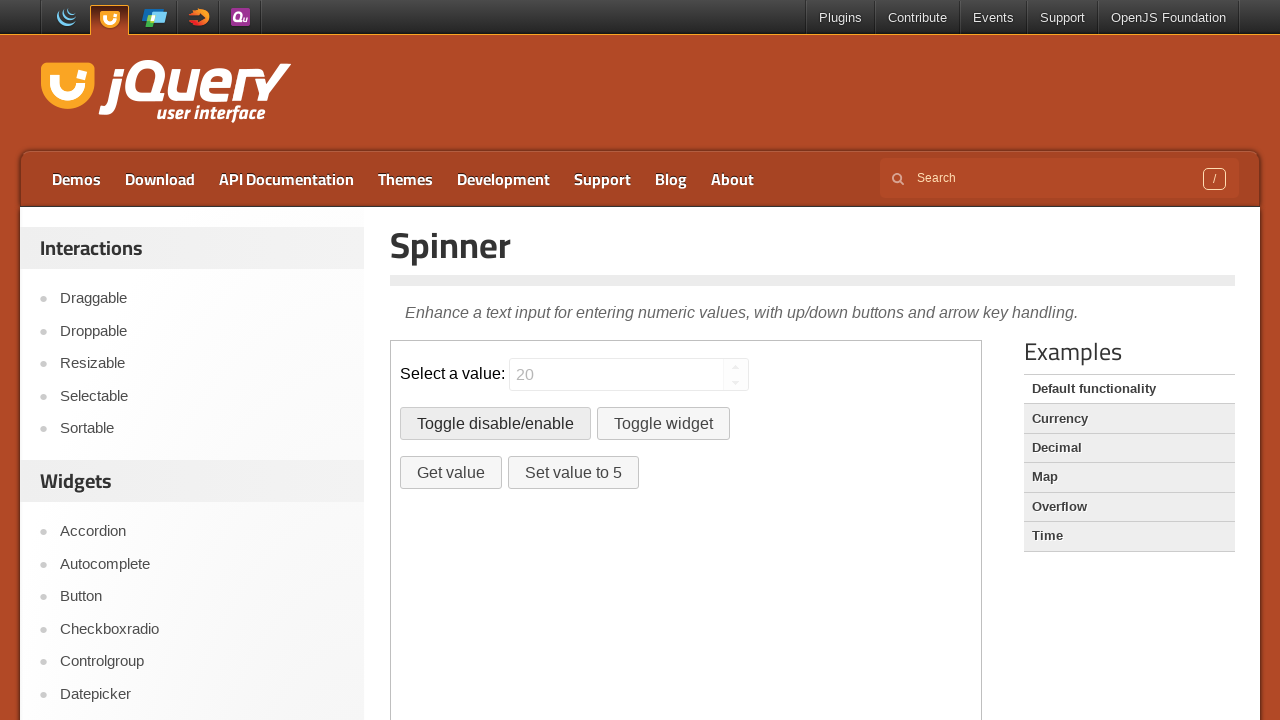

Clicked disable button to toggle spinner state (second click) at (496, 424) on .demo-frame >> internal:control=enter-frame >> #disable
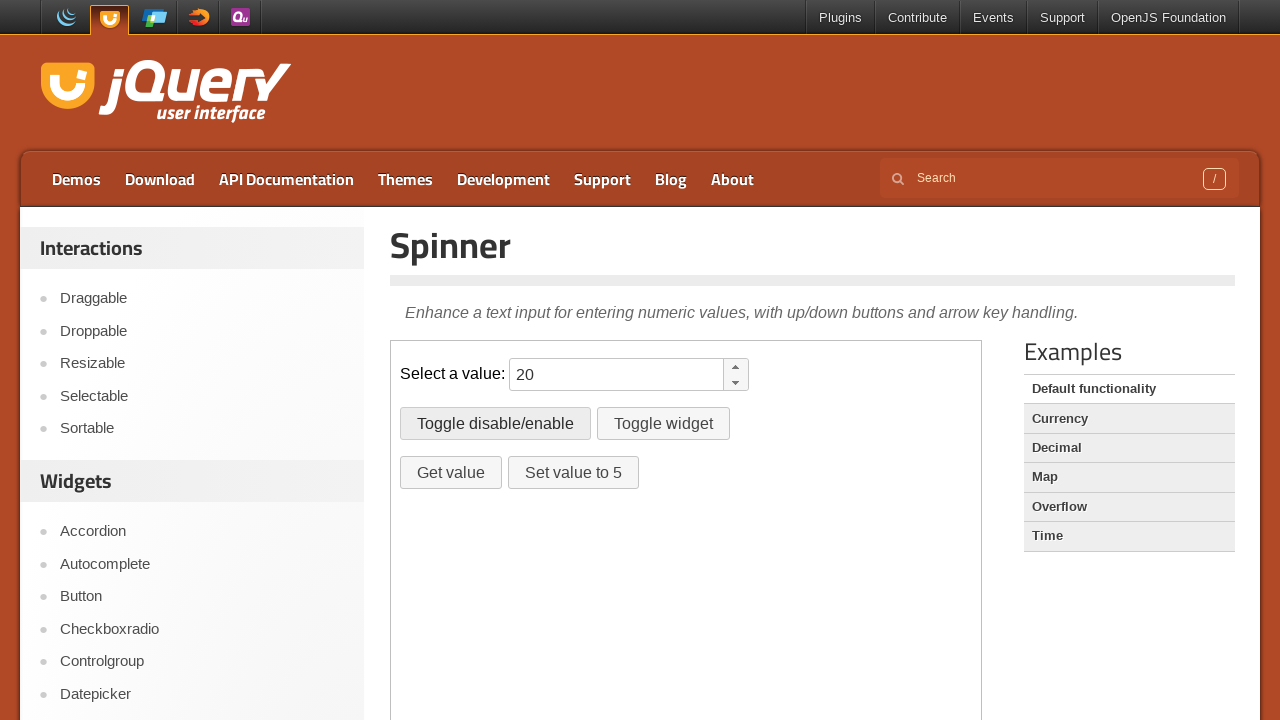

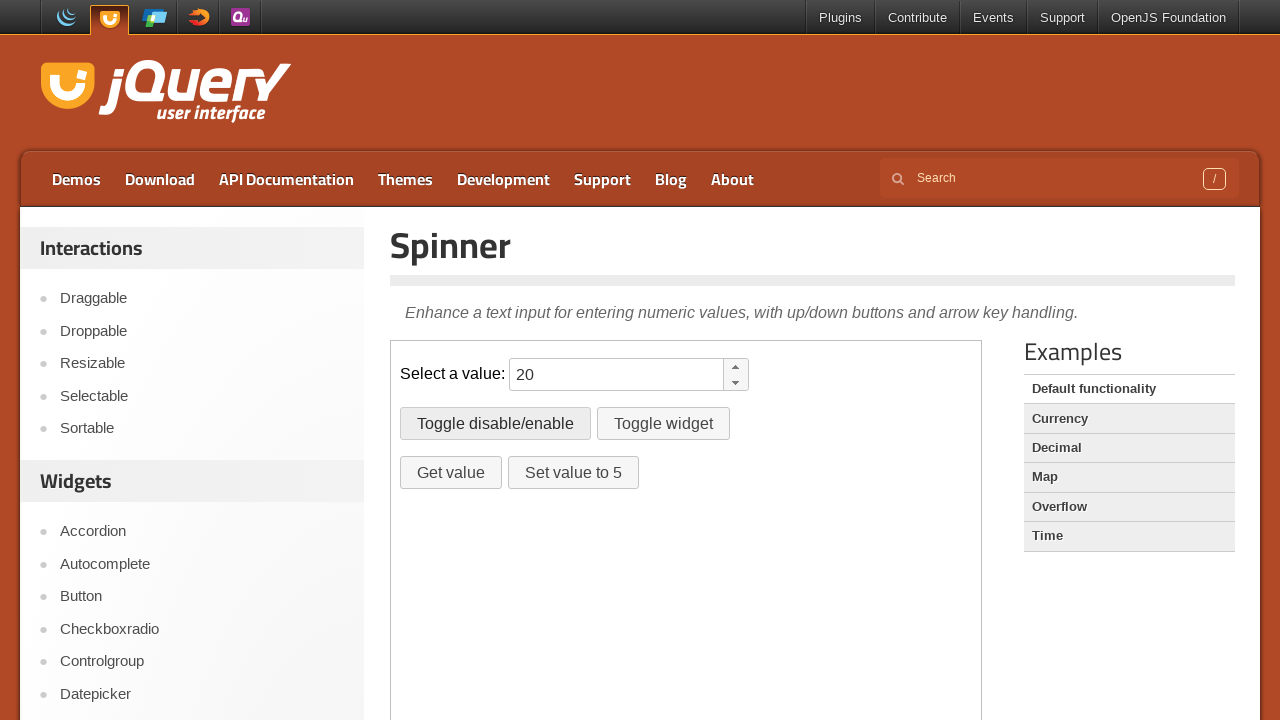